Verifies navigation to the Sign-In page via the Sign-Up button

Starting URL: https://www.guvi.in

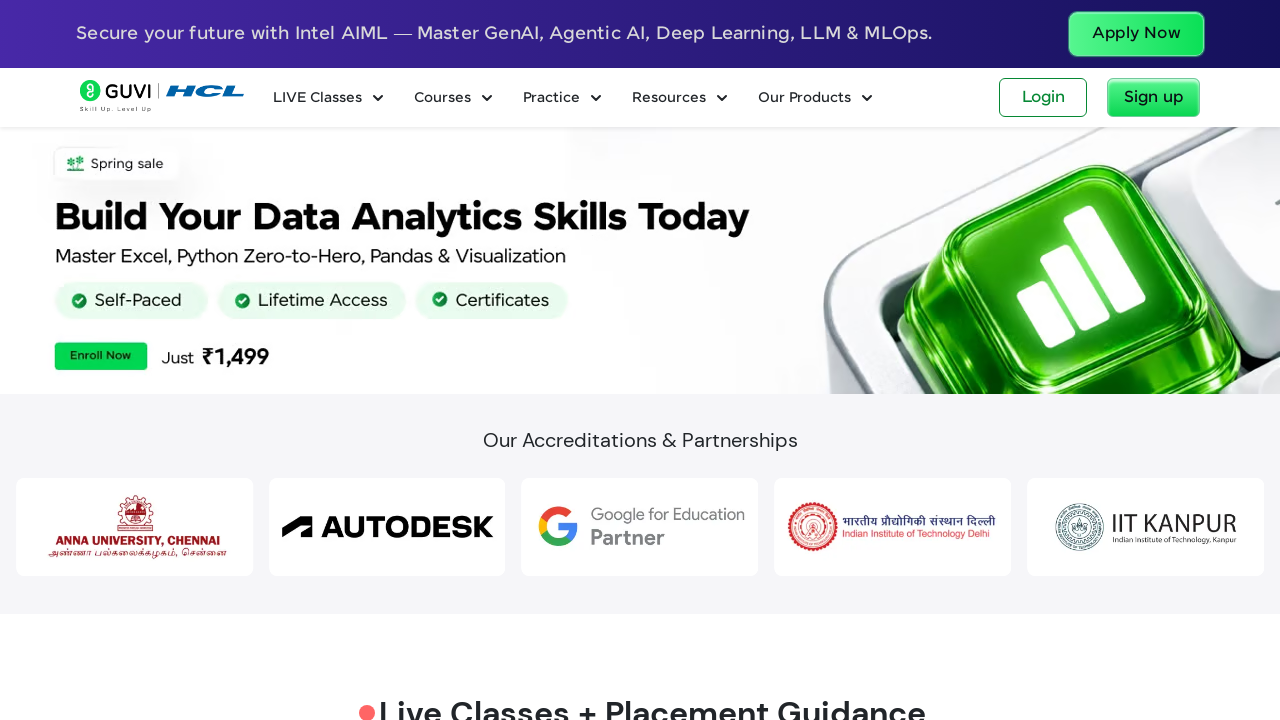

Clicked the Sign-Up button at (1154, 98) on a:has-text('Sign up'), button:has-text('Sign up'), a:has-text('Signup'), button:
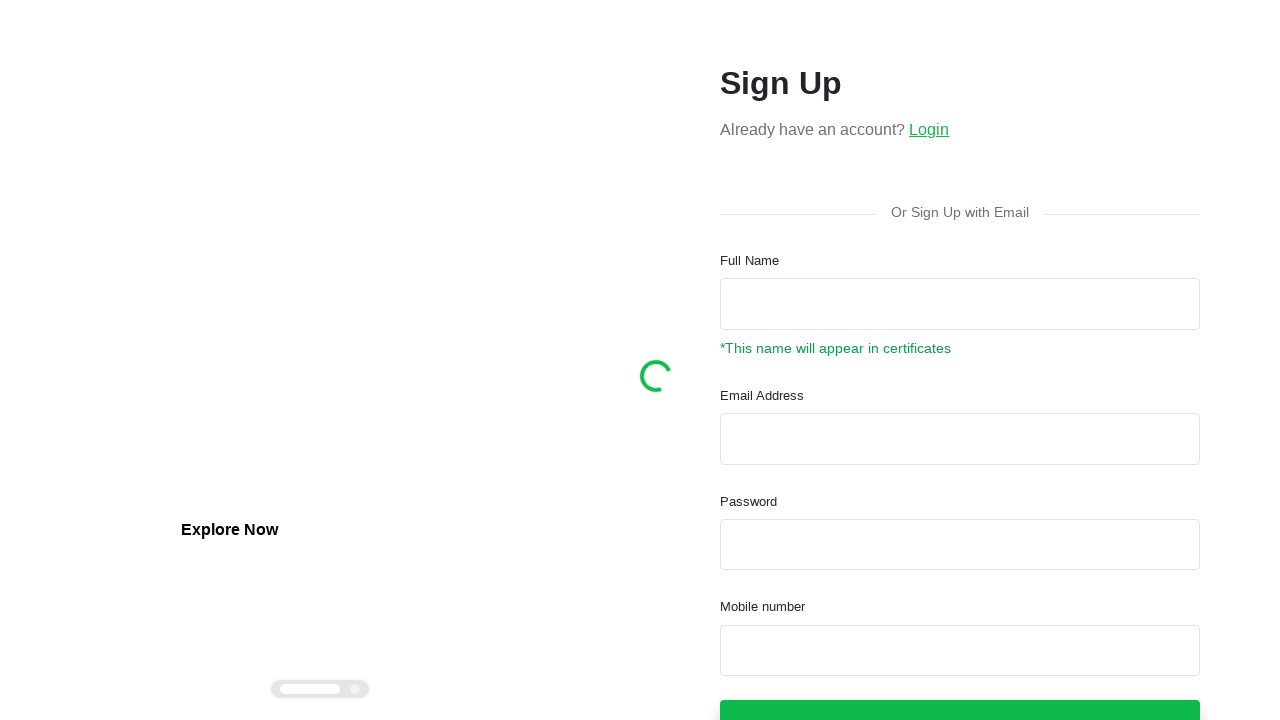

Waited for page to load completely (domcontentloaded state)
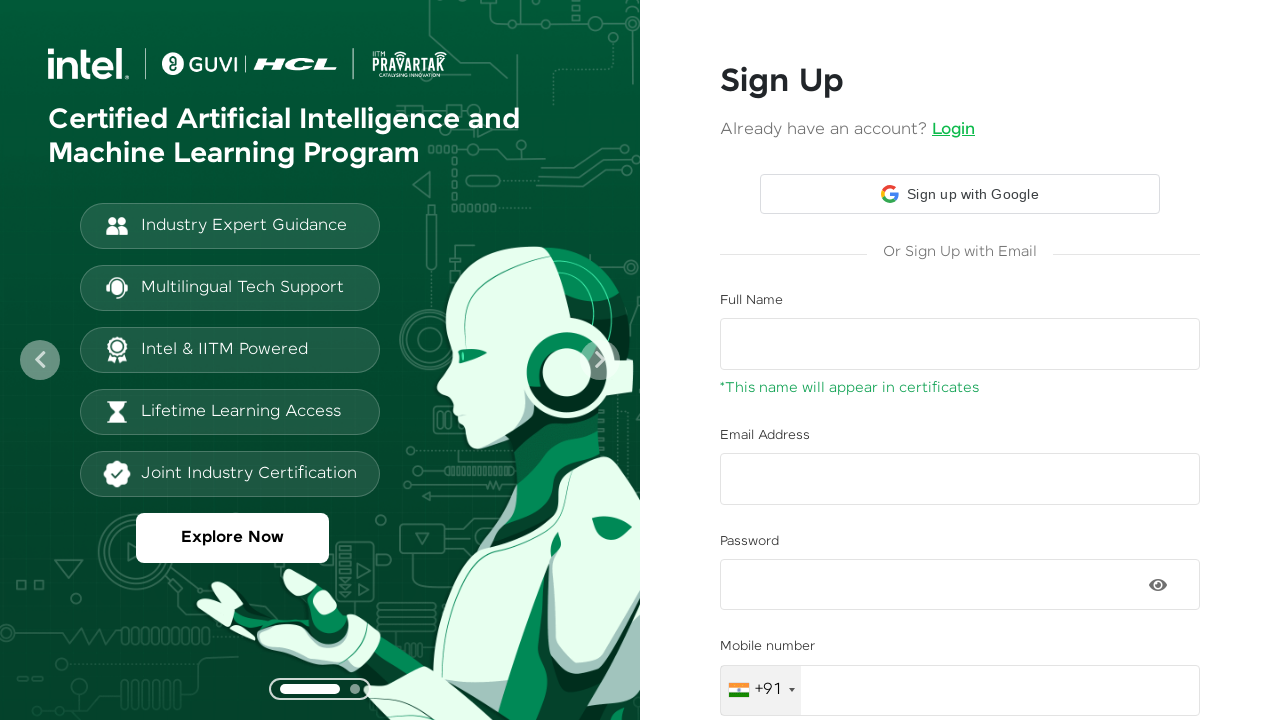

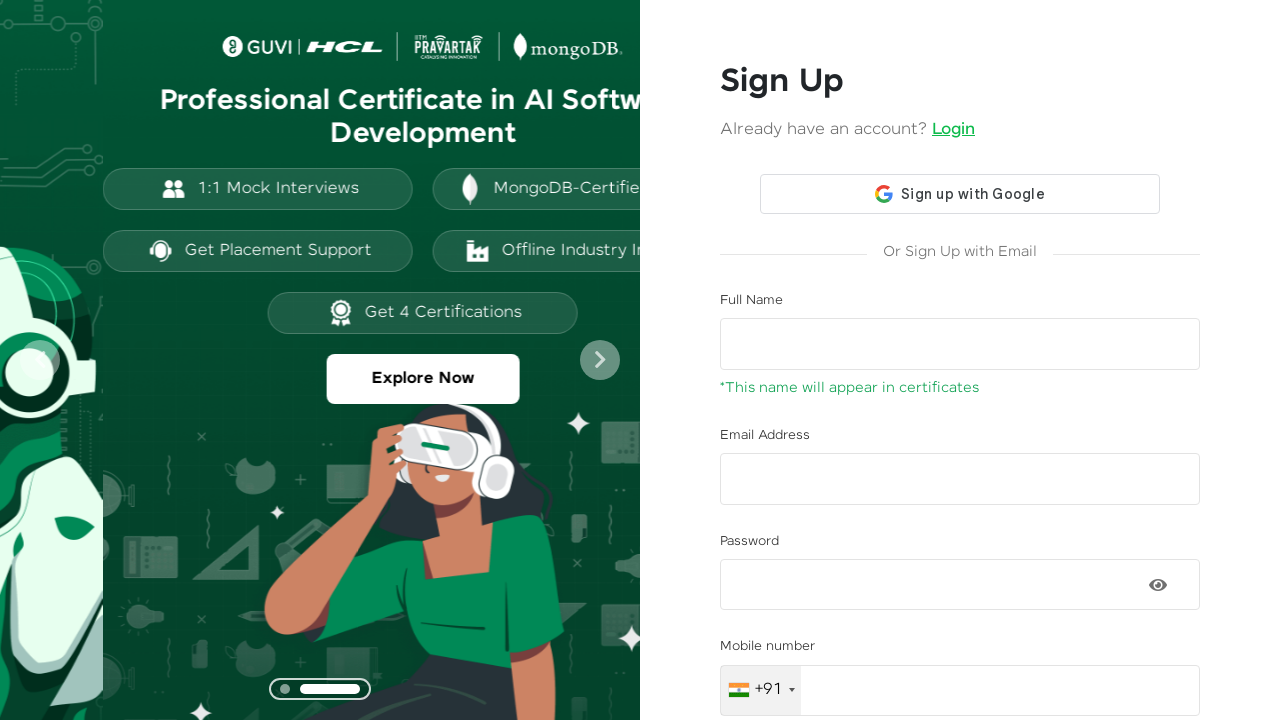